Tests drag and drop functionality within an iframe by dragging a draggable element onto a droppable target

Starting URL: https://jqueryui.com/droppable/

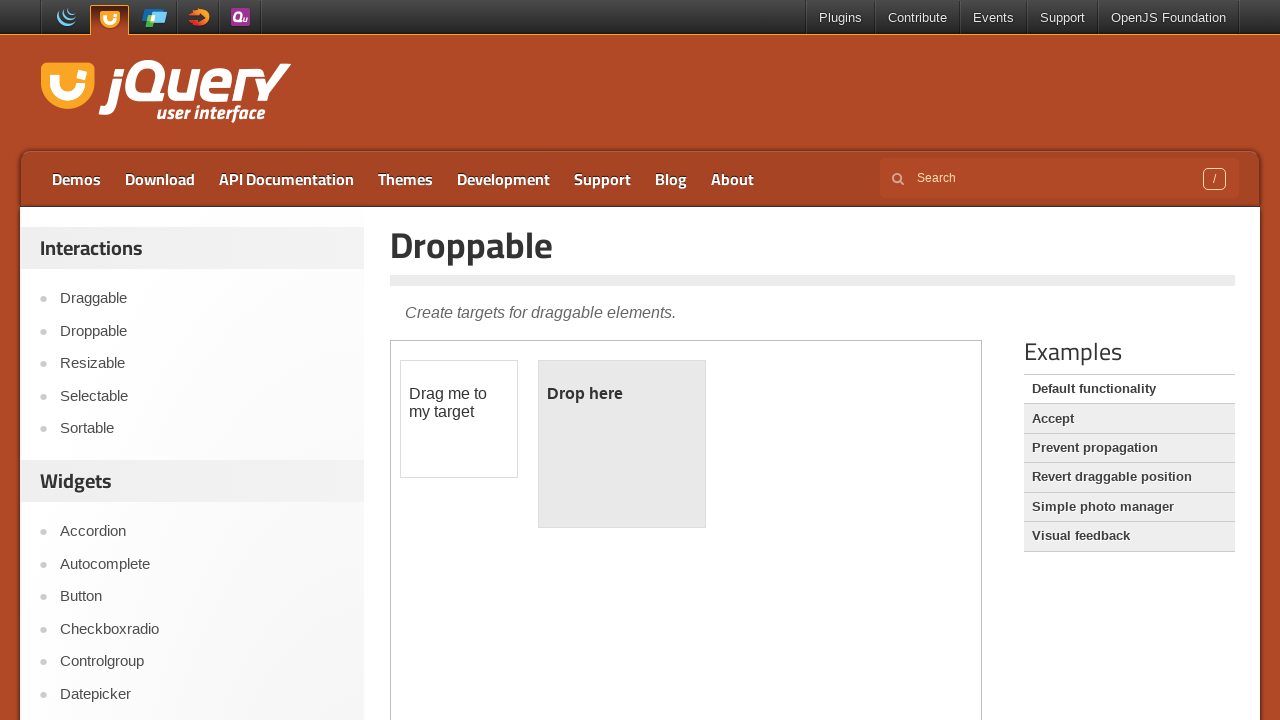

Located iframe with demo-frame class
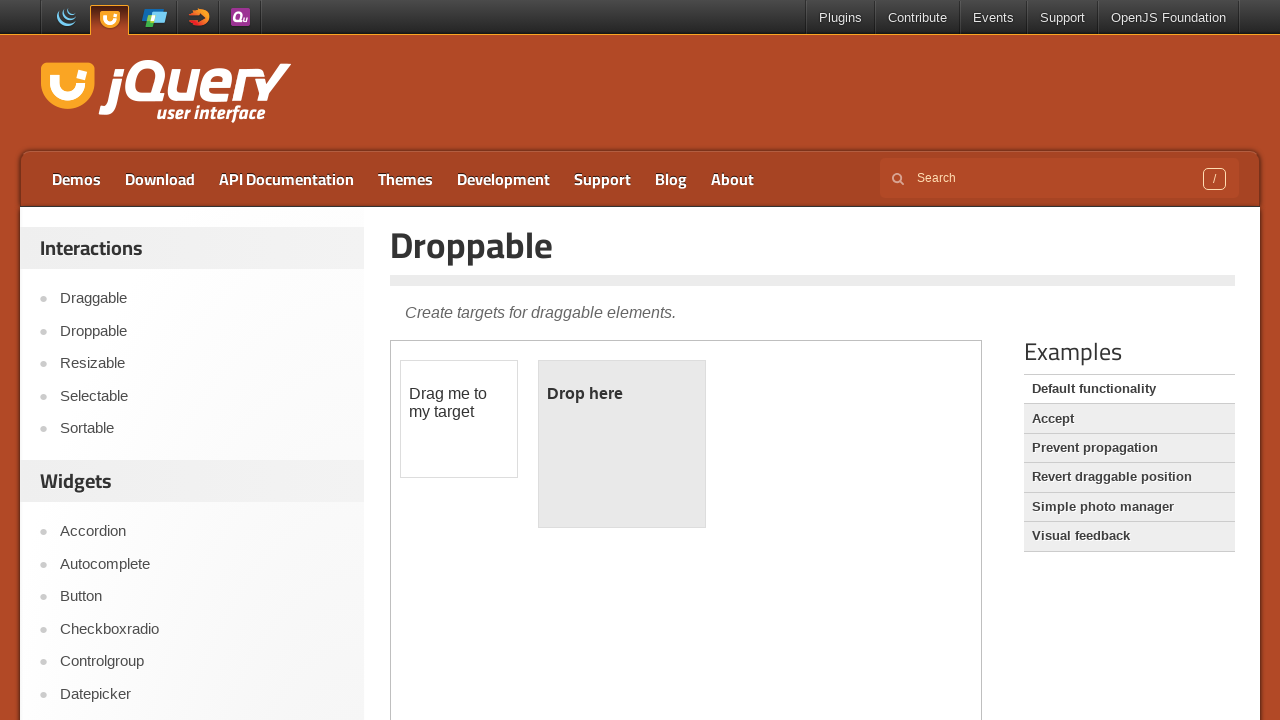

Located draggable element with id 'draggable' within iframe
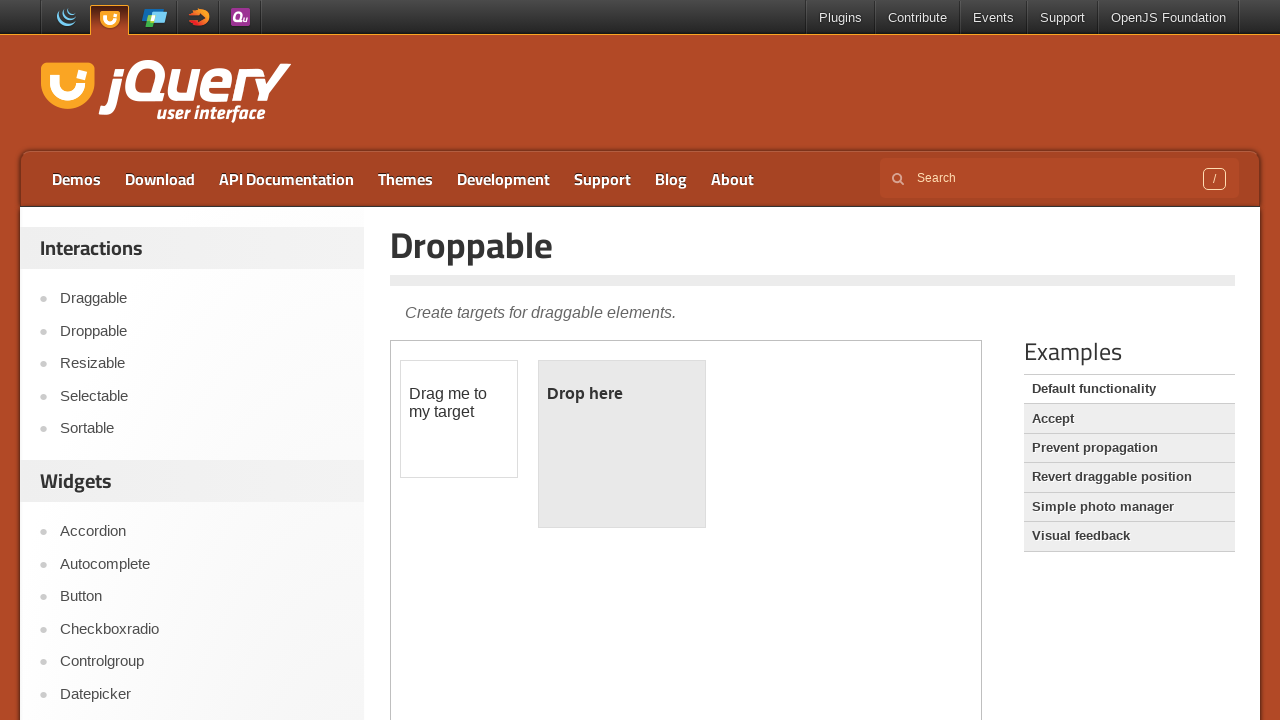

Located droppable target element with id 'droppable' within iframe
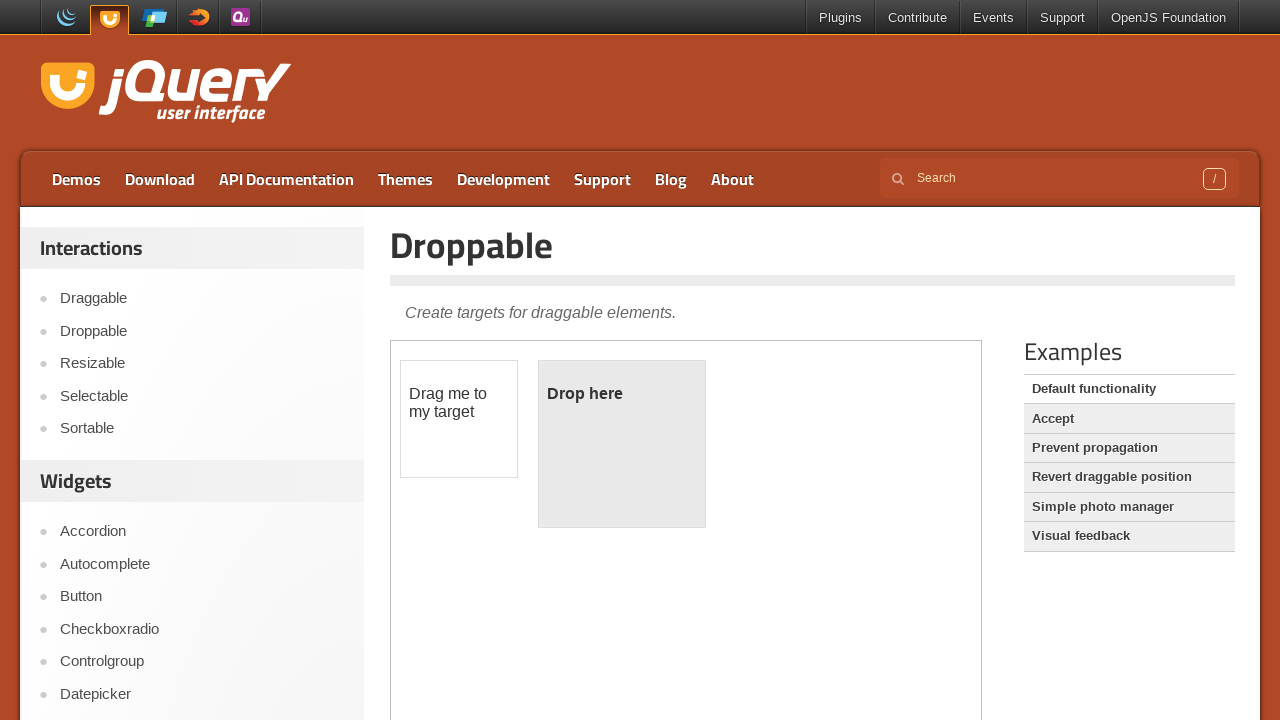

Dragged draggable element onto droppable target at (622, 444)
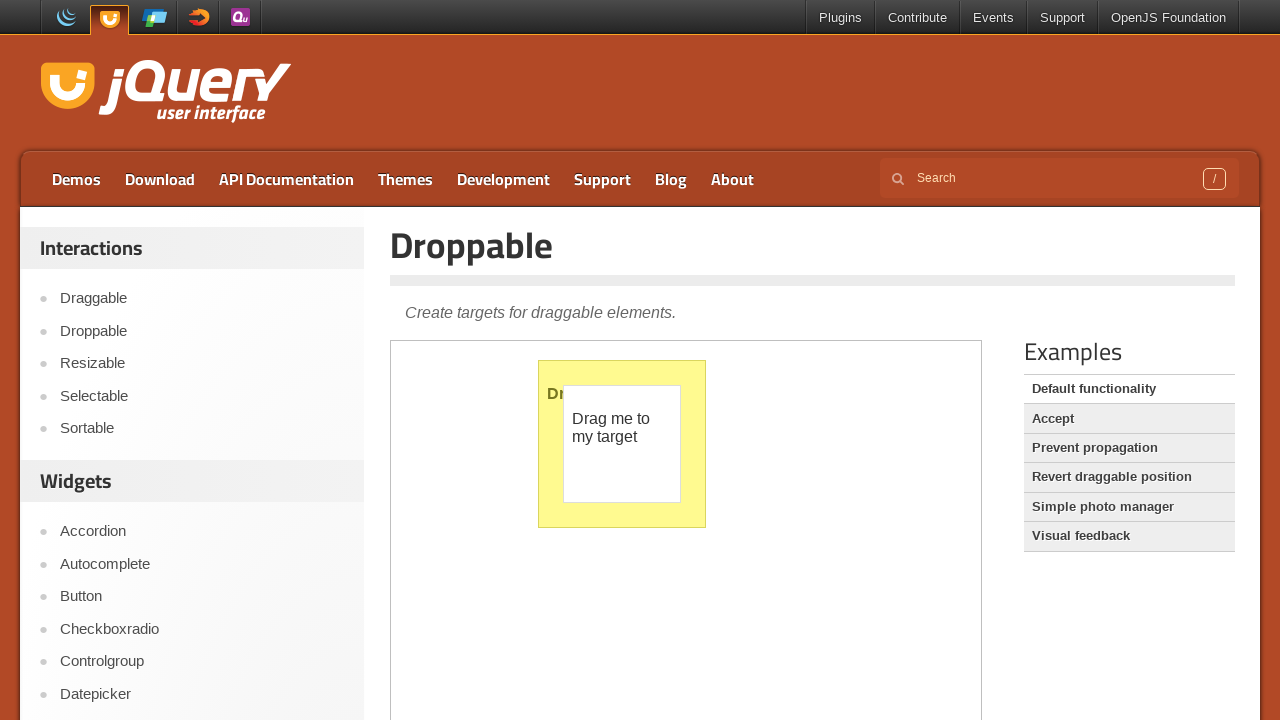

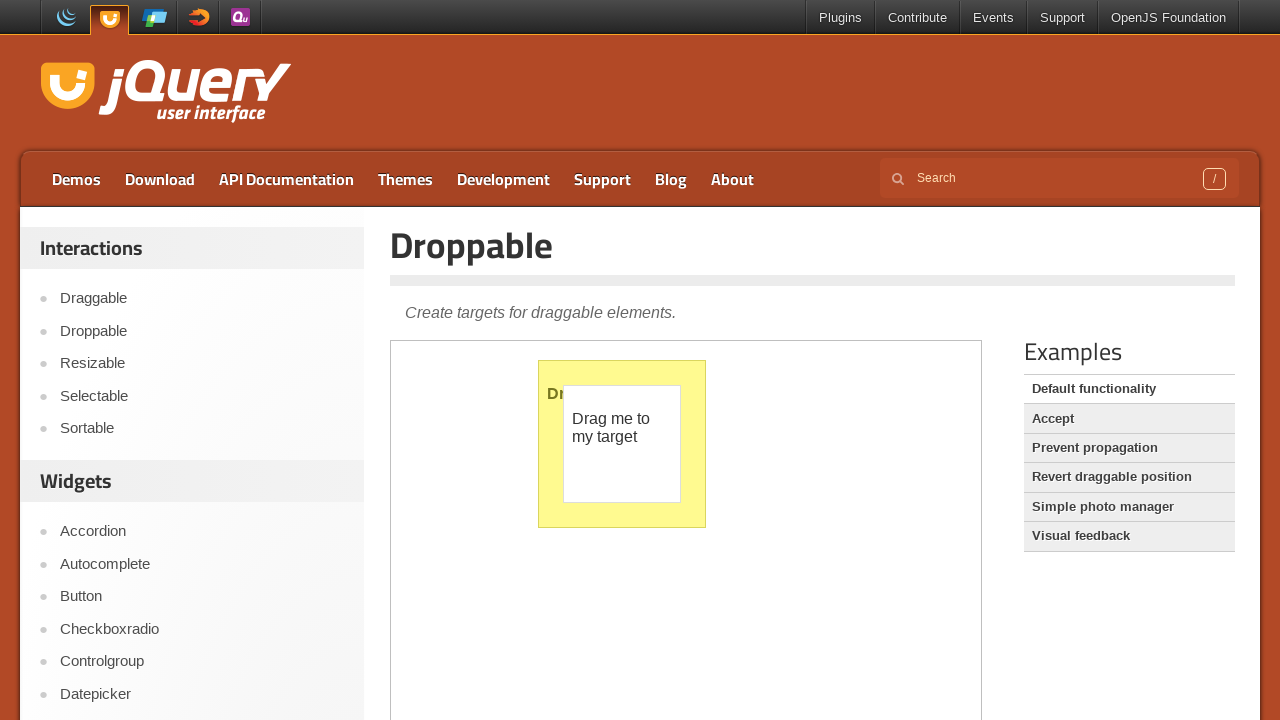